Tests JavaScript prompt box functionality by navigating to the prompt tab, entering text in the prompt dialog, and accepting it

Starting URL: http://demo.automationtesting.in/Alerts.html

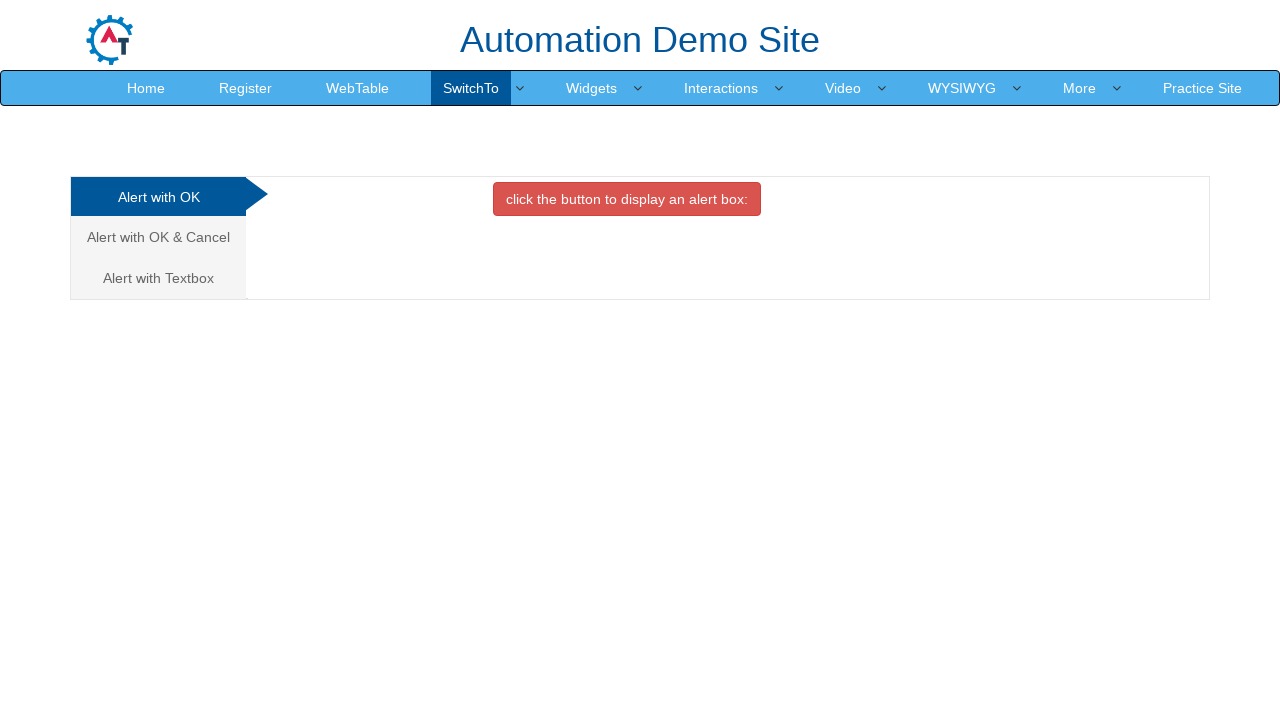

Set up dialog handler to accept prompt with 'hello'
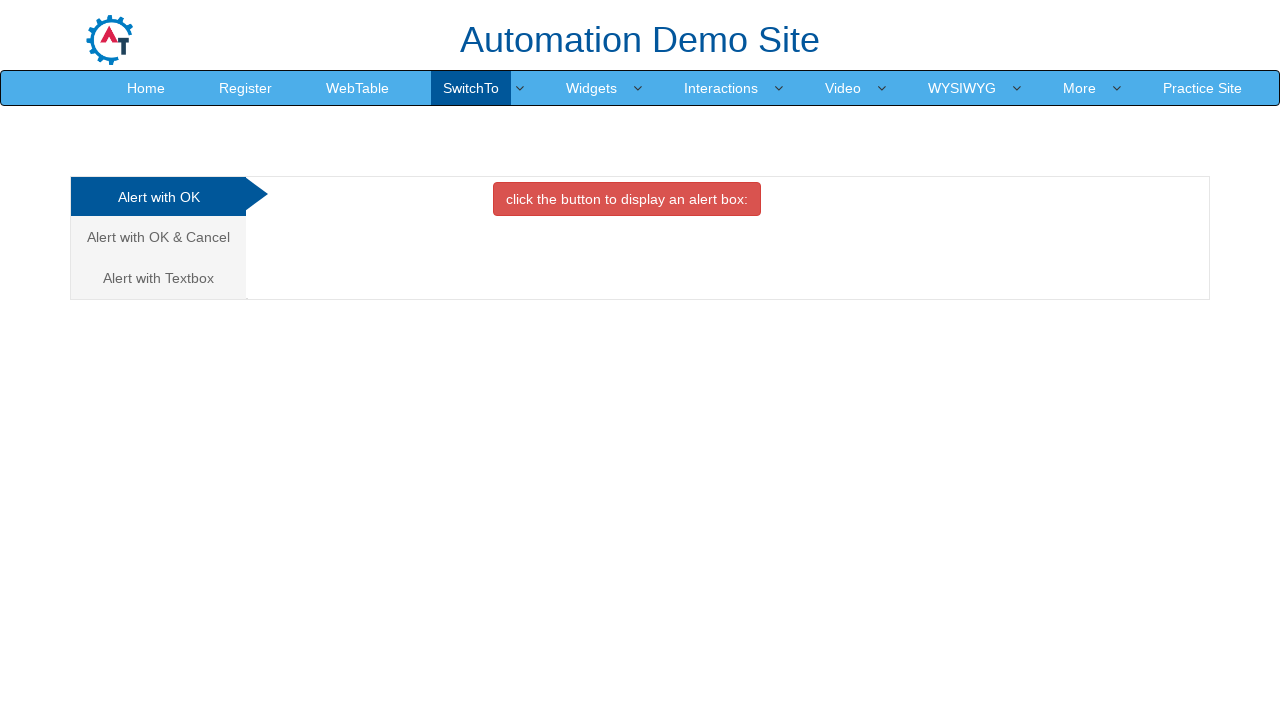

Clicked on the 'Alert with Textbox' tab at (158, 278) on a[href='#Textbox']
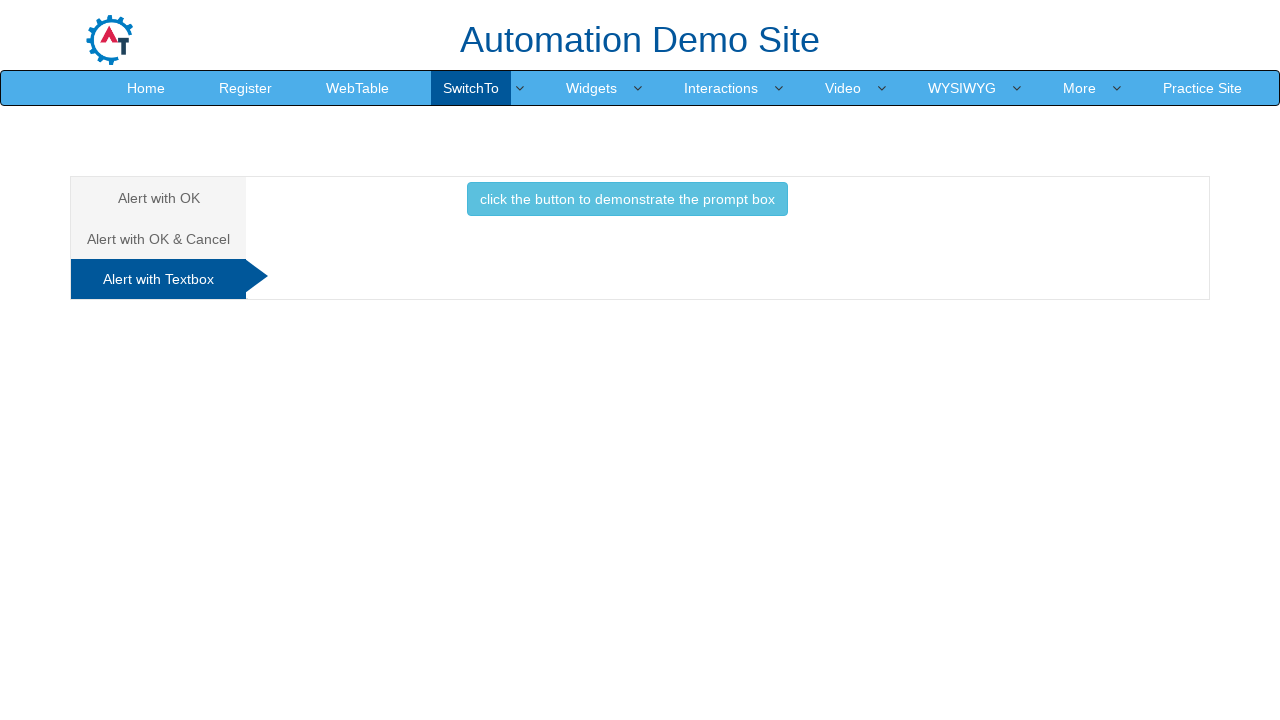

Clicked button to trigger prompt box at (627, 199) on button[onclick='promptbox()']
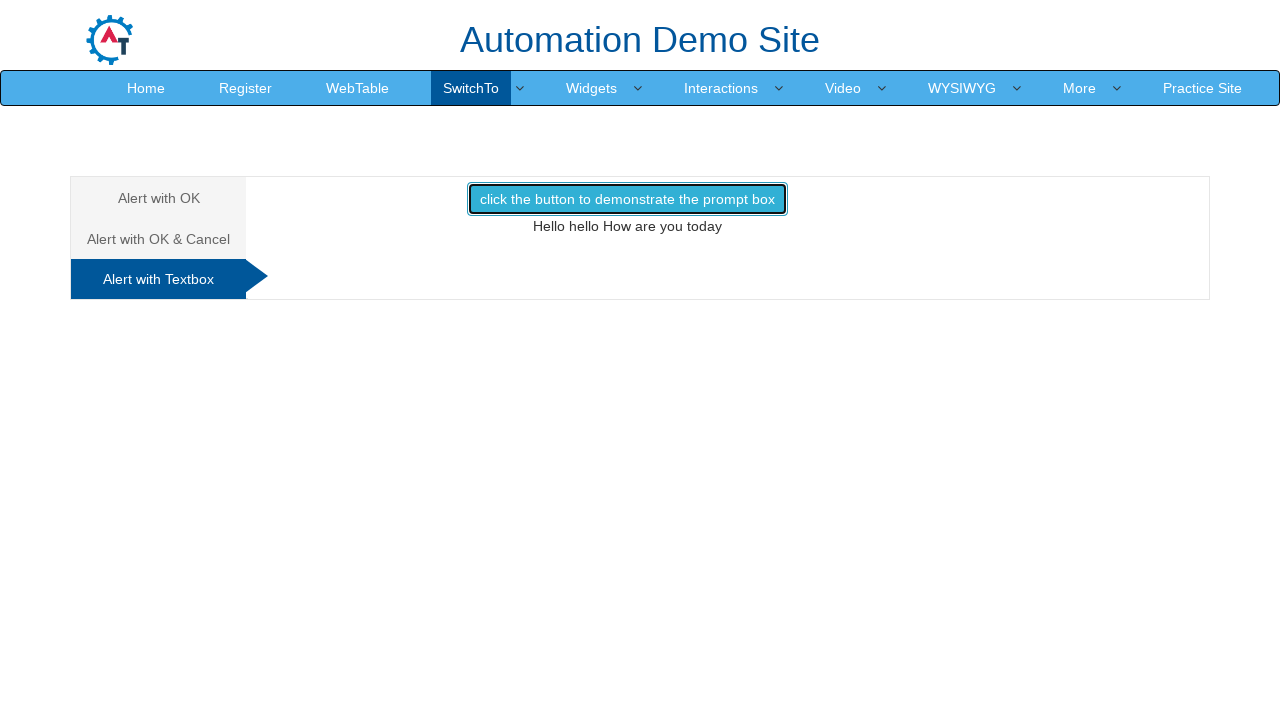

Waited for page to process the dialog result
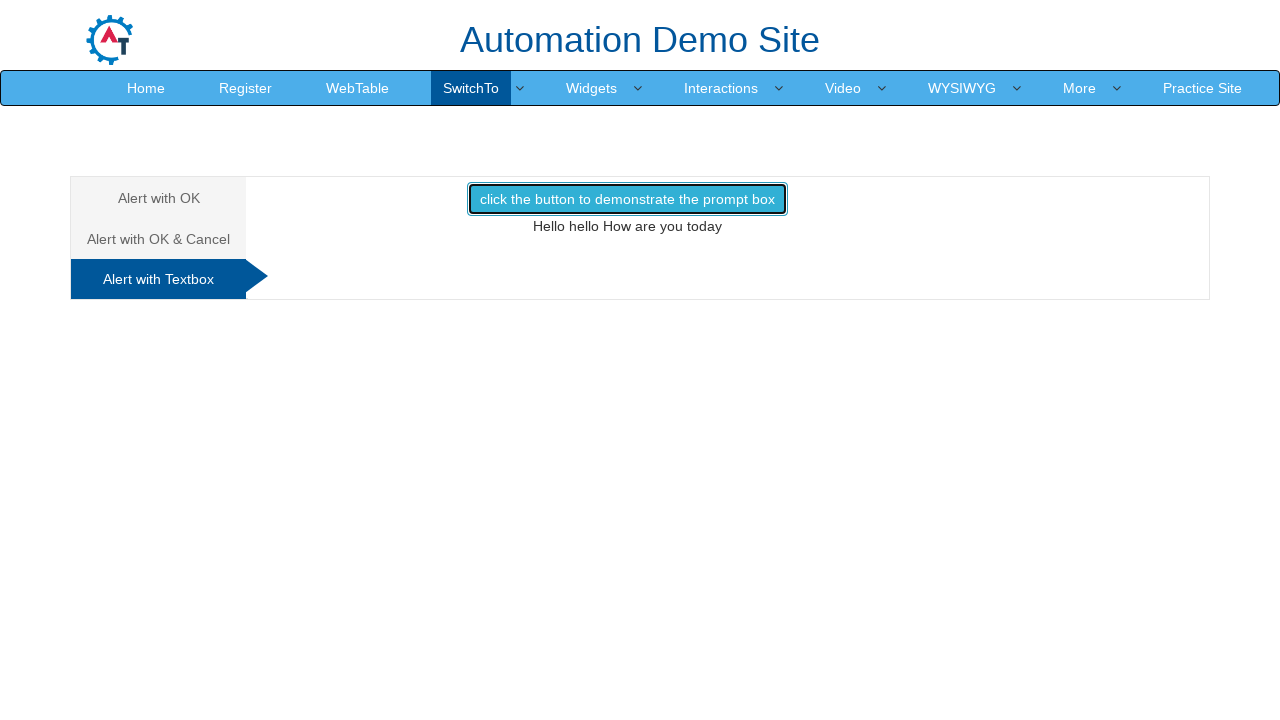

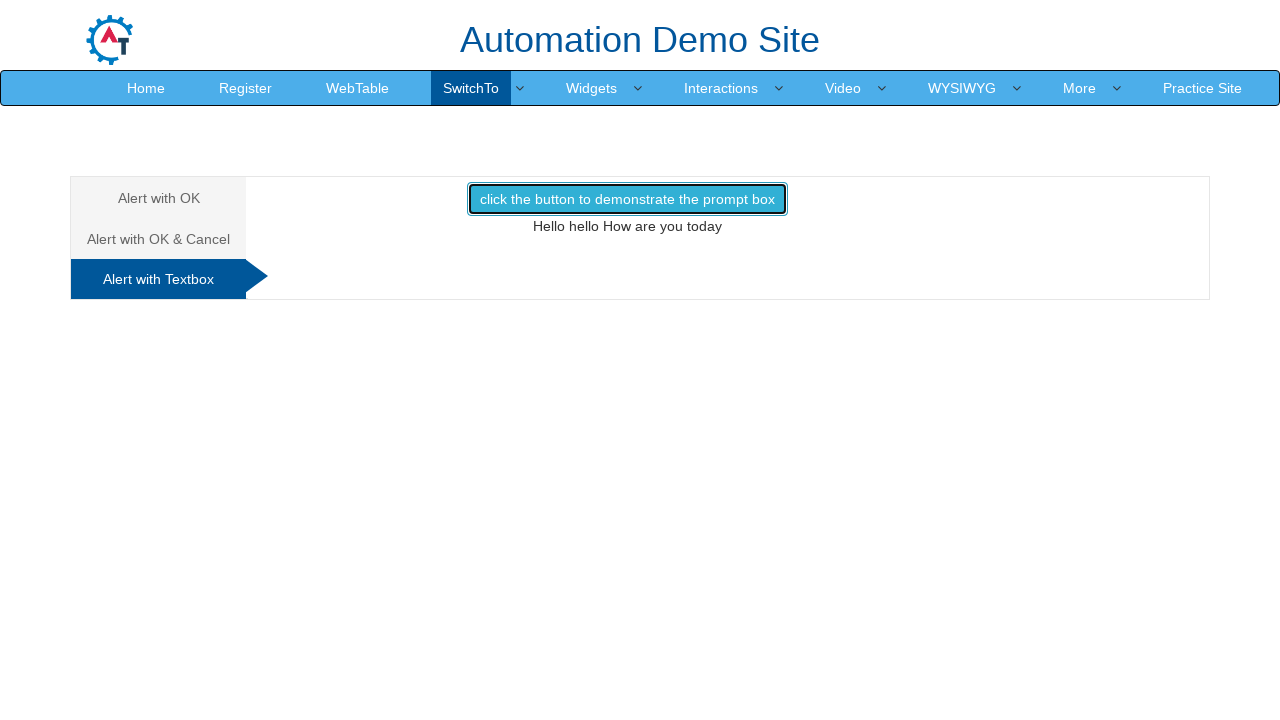